Tests window handling by clicking a link that opens a new window and switching between parent and child windows

Starting URL: https://the-internet.herokuapp.com/windows

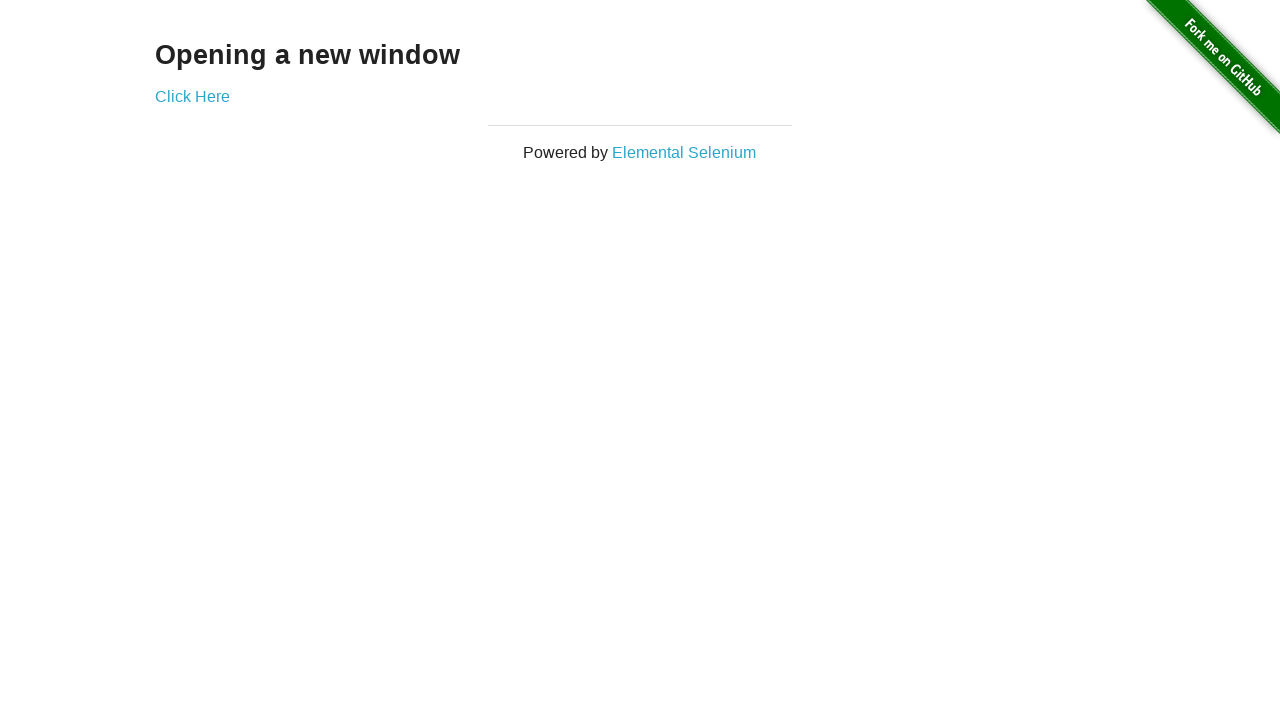

Clicked link to open new window at (192, 96) on .example > a:nth-child(2)
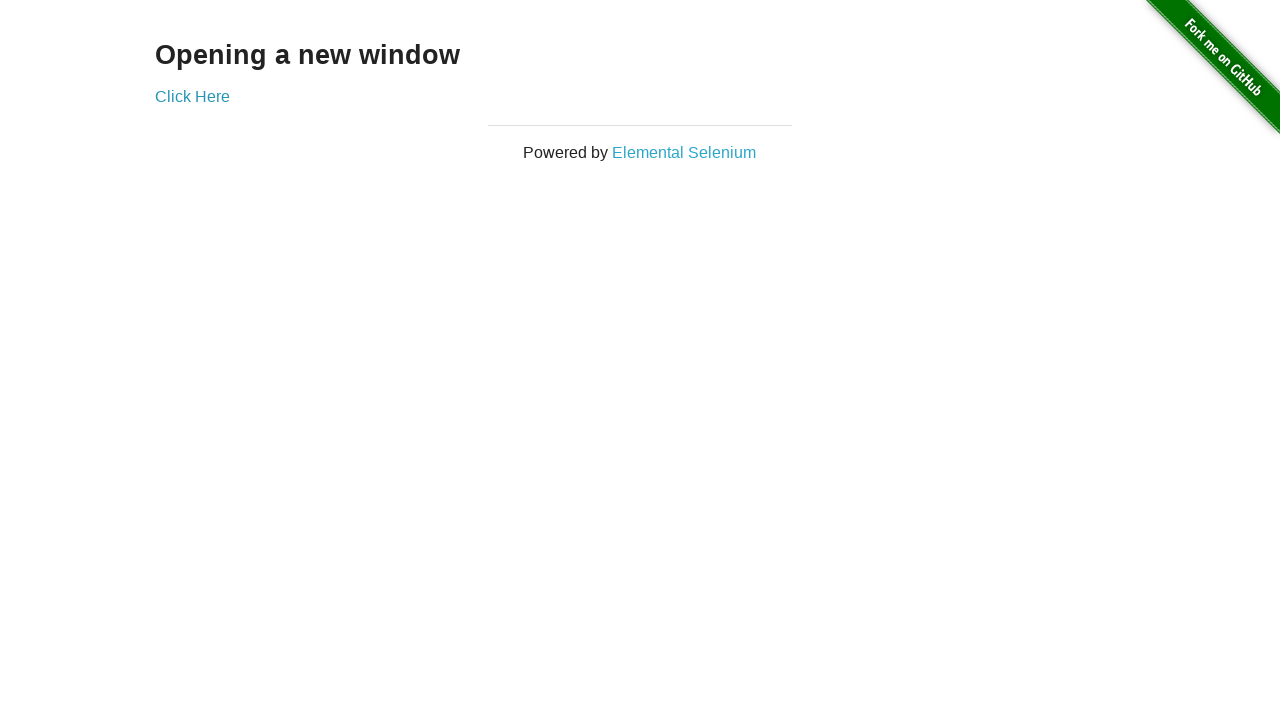

New window opened and captured
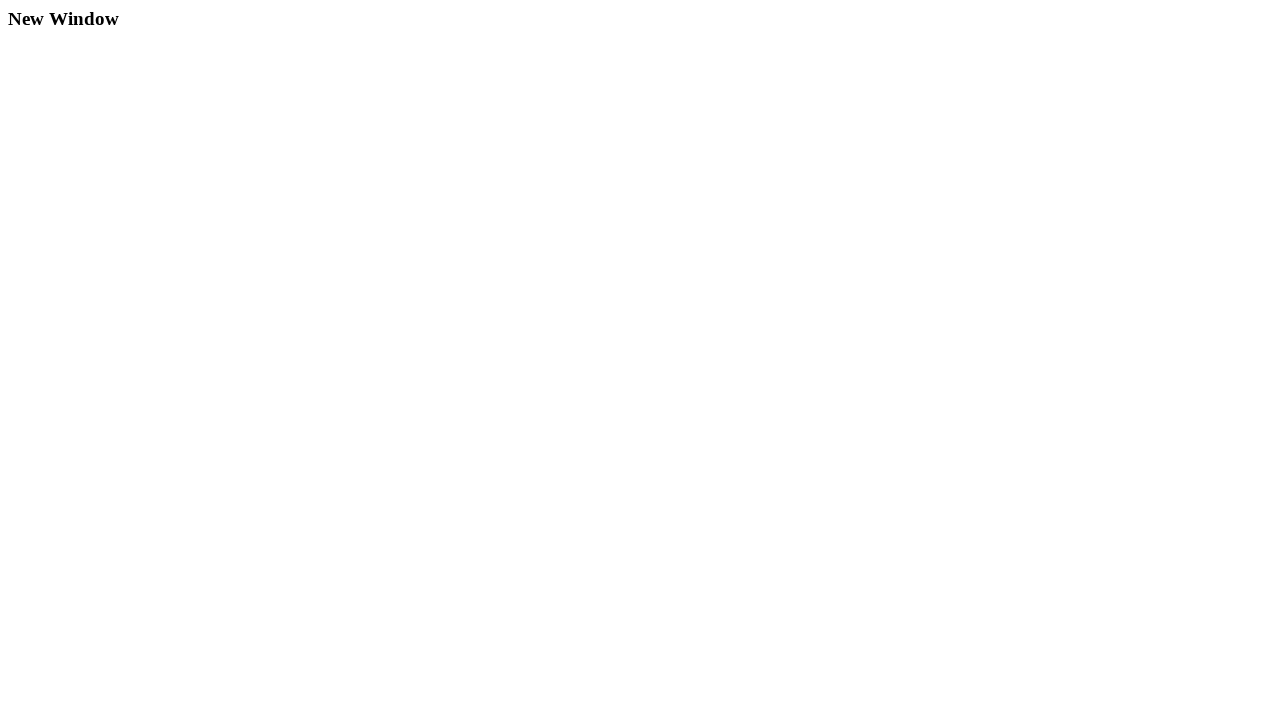

New page finished loading
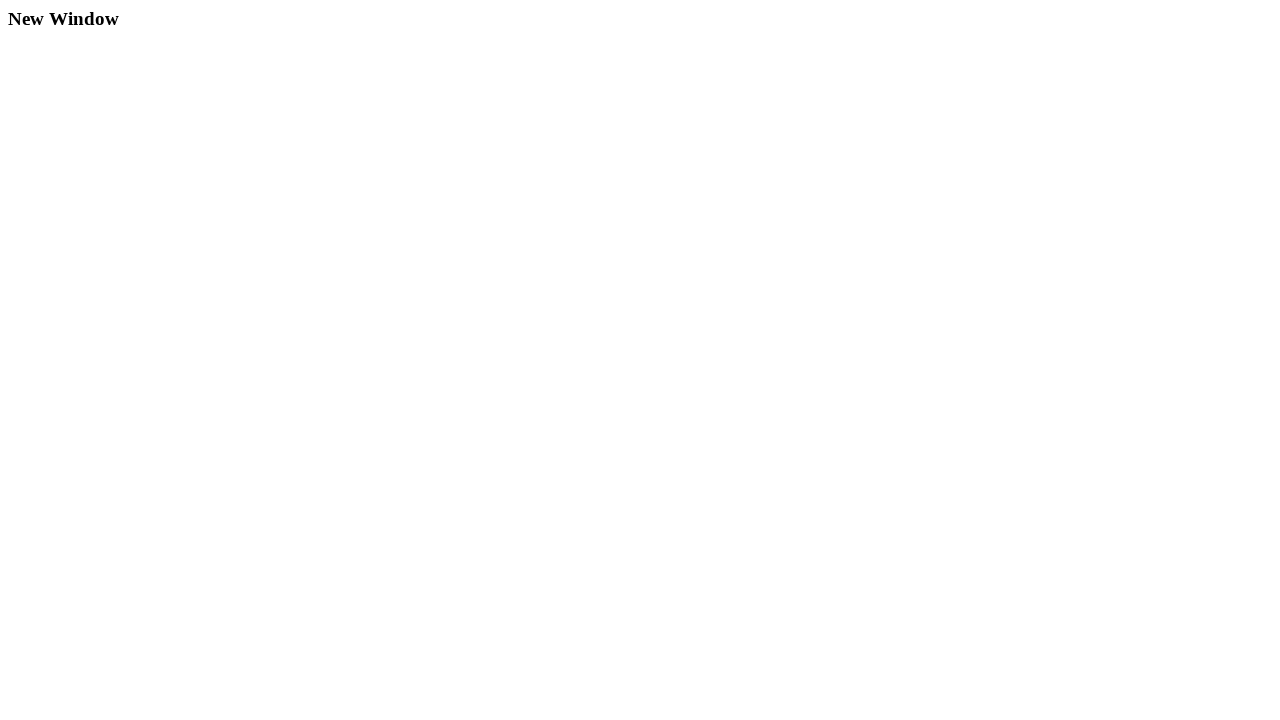

Retrieved parent window title: The Internet
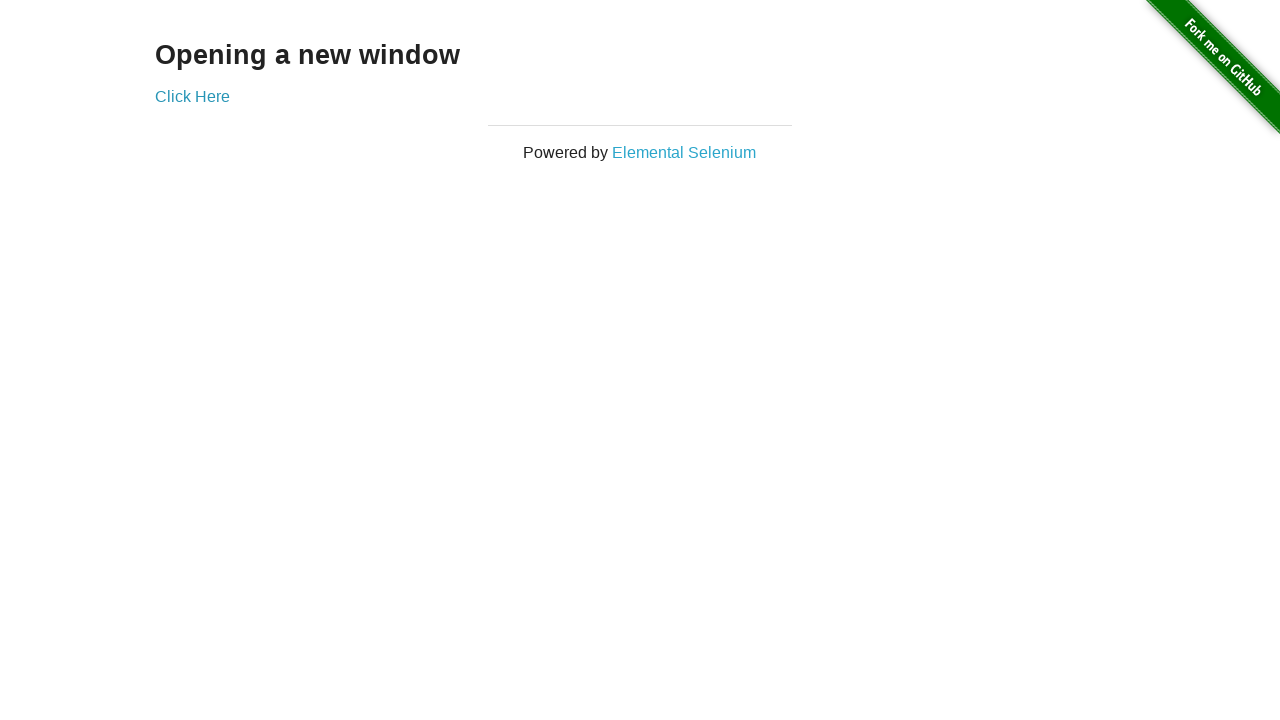

Retrieved child window title: New Window
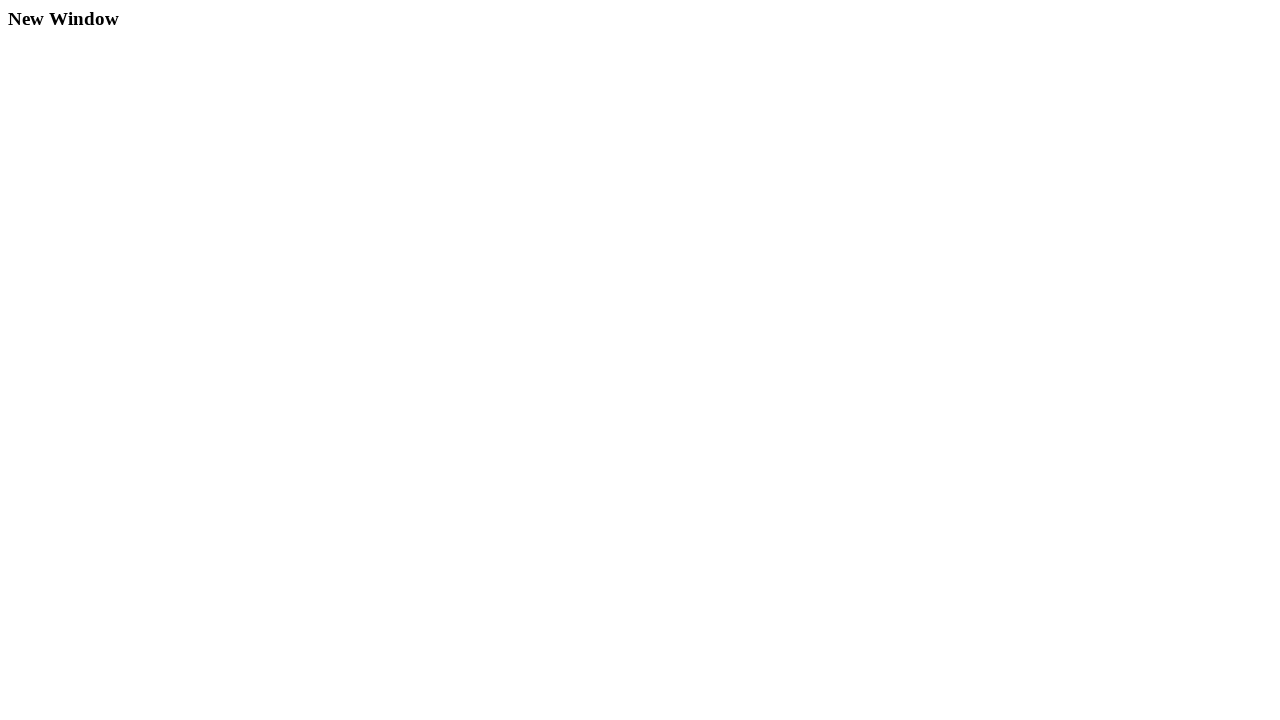

Switched context to child window for interaction
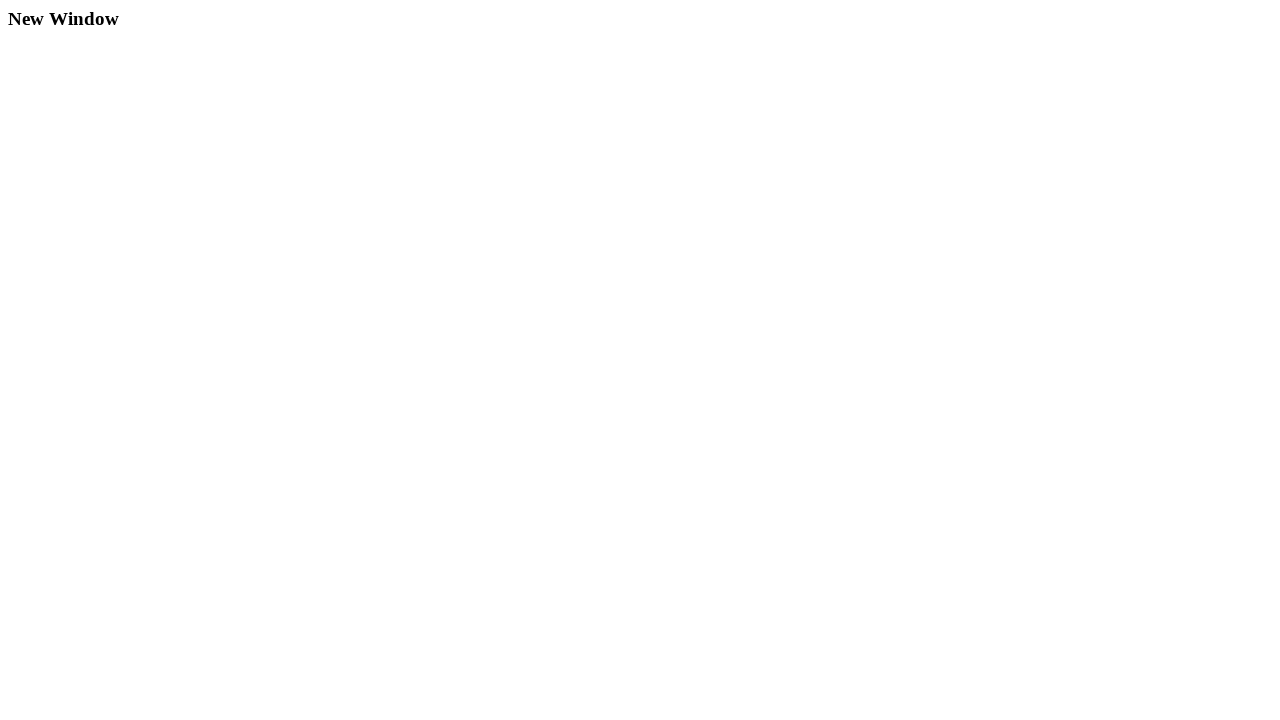

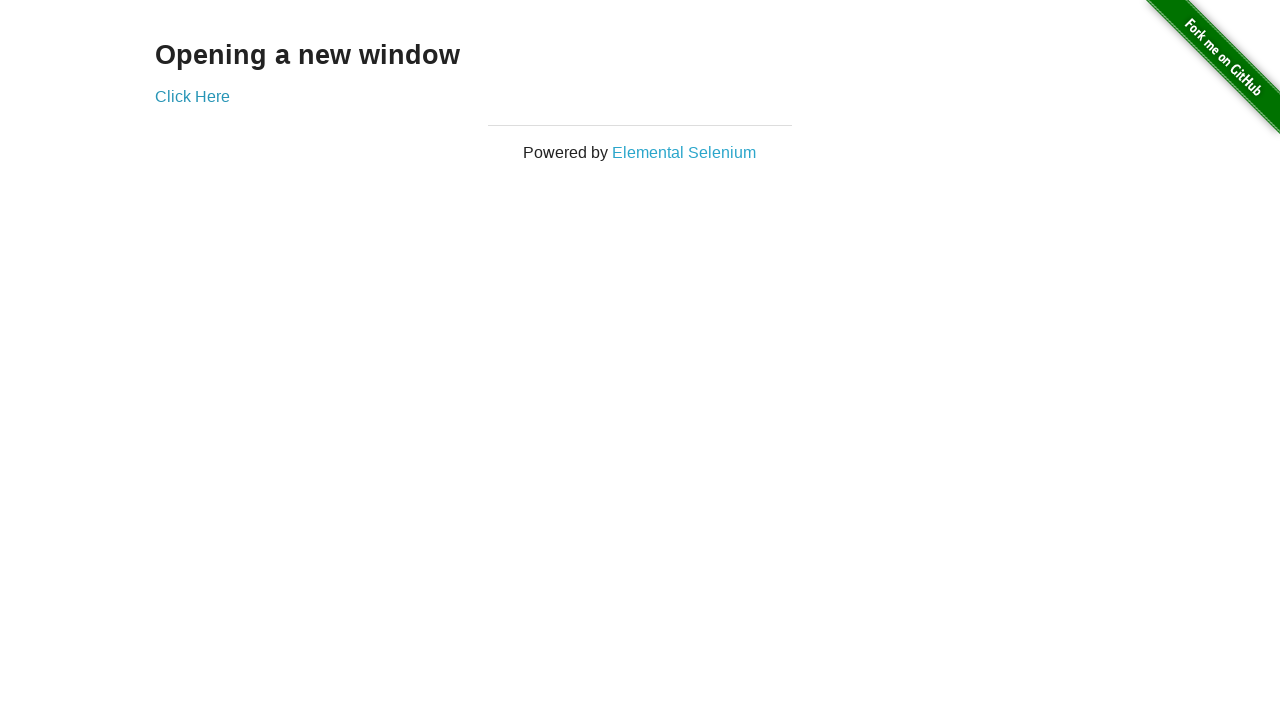